Navigates to NextBaseCRM login page and verifies that the "Log In" button text matches the expected value

Starting URL: https://login1.nextbasecrm.com

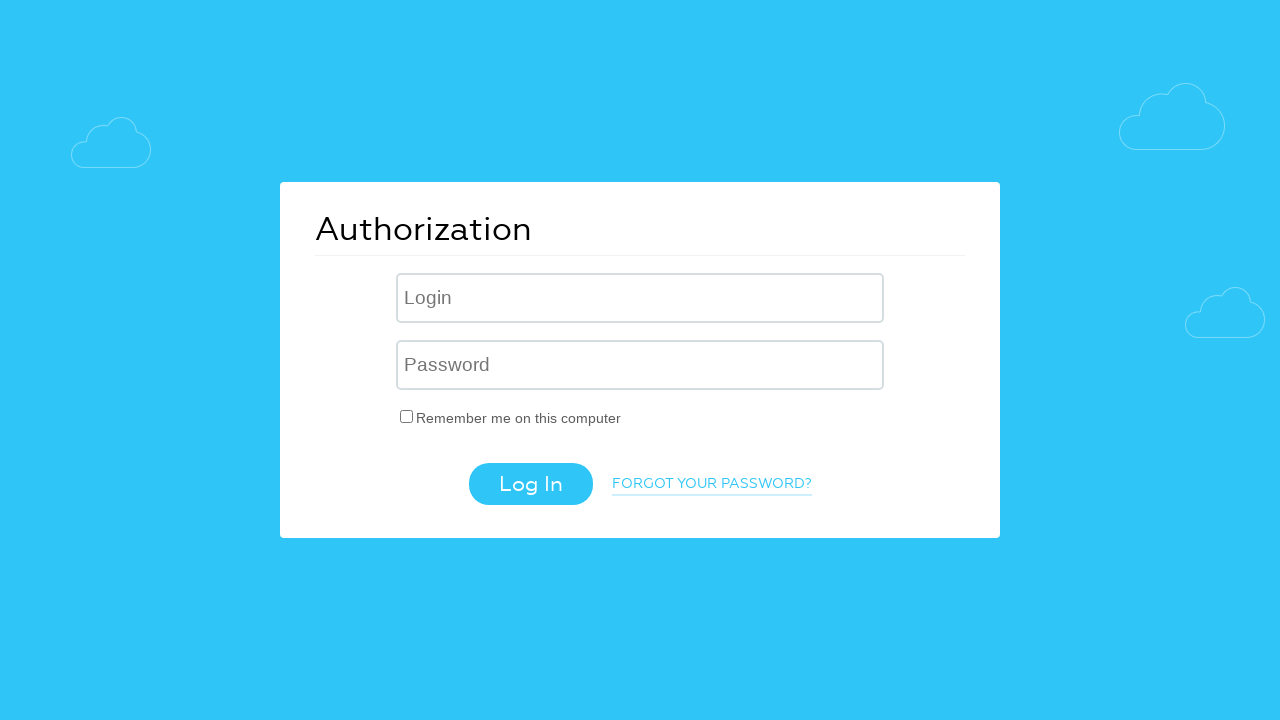

Navigated to NextBaseCRM login page at https://login1.nextbasecrm.com
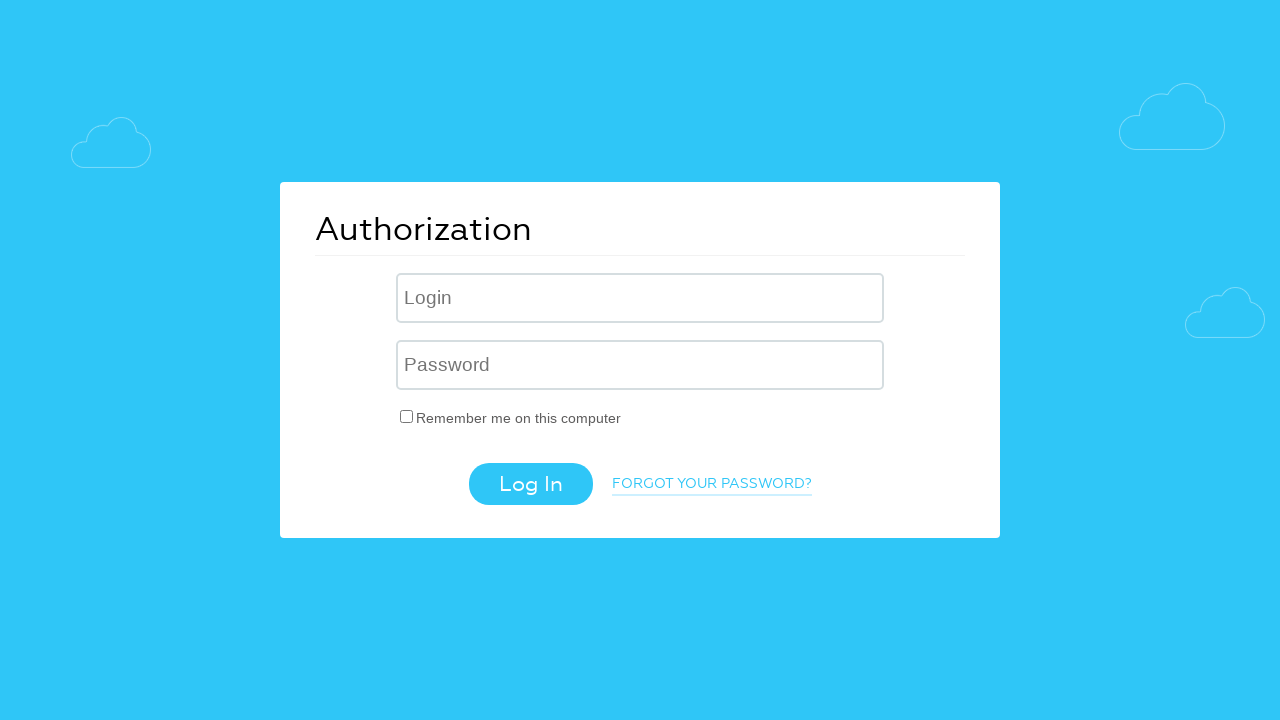

Located login button using CSS selector 'input.login-btn'
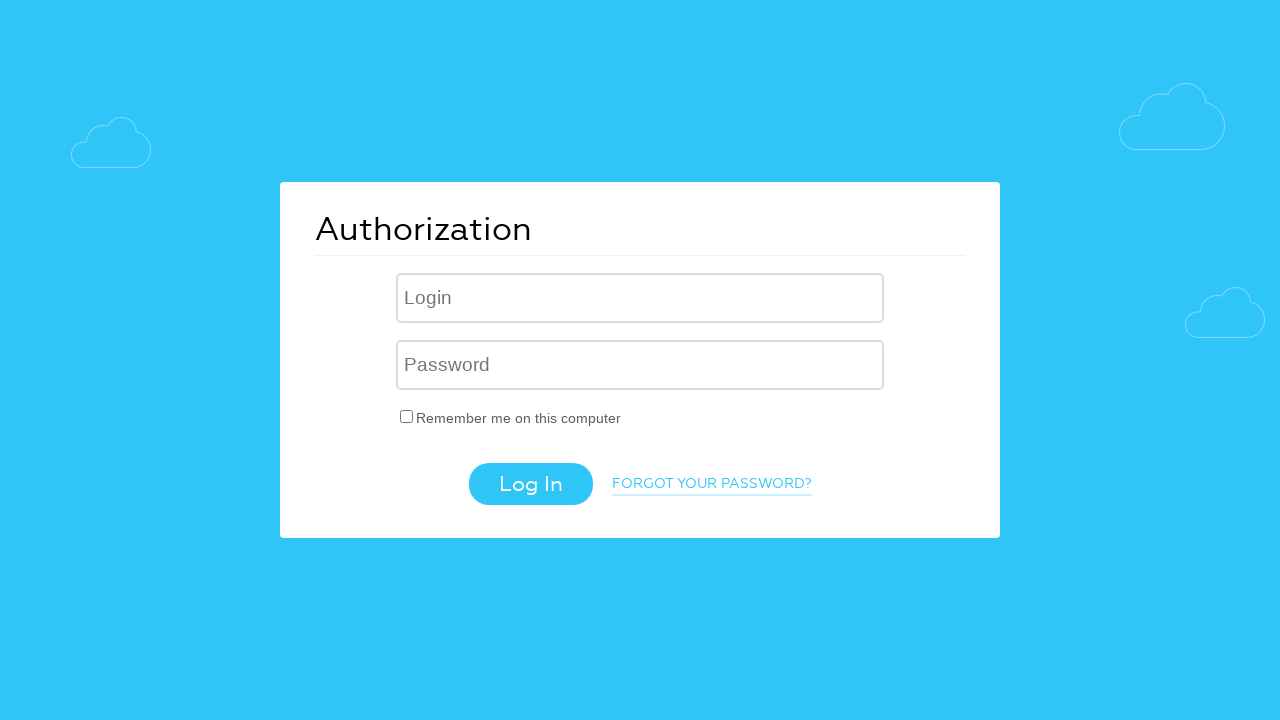

Retrieved login button text: 'Log In'
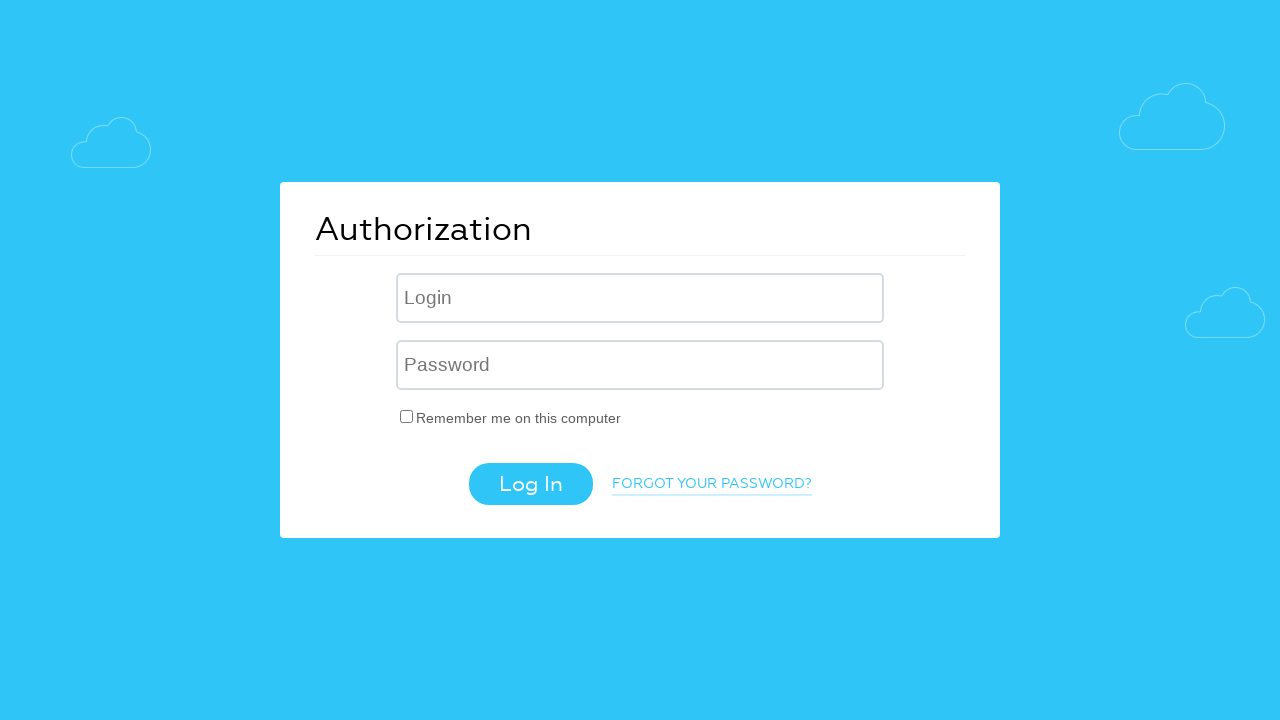

Verified login button text matches expected value 'Log In'
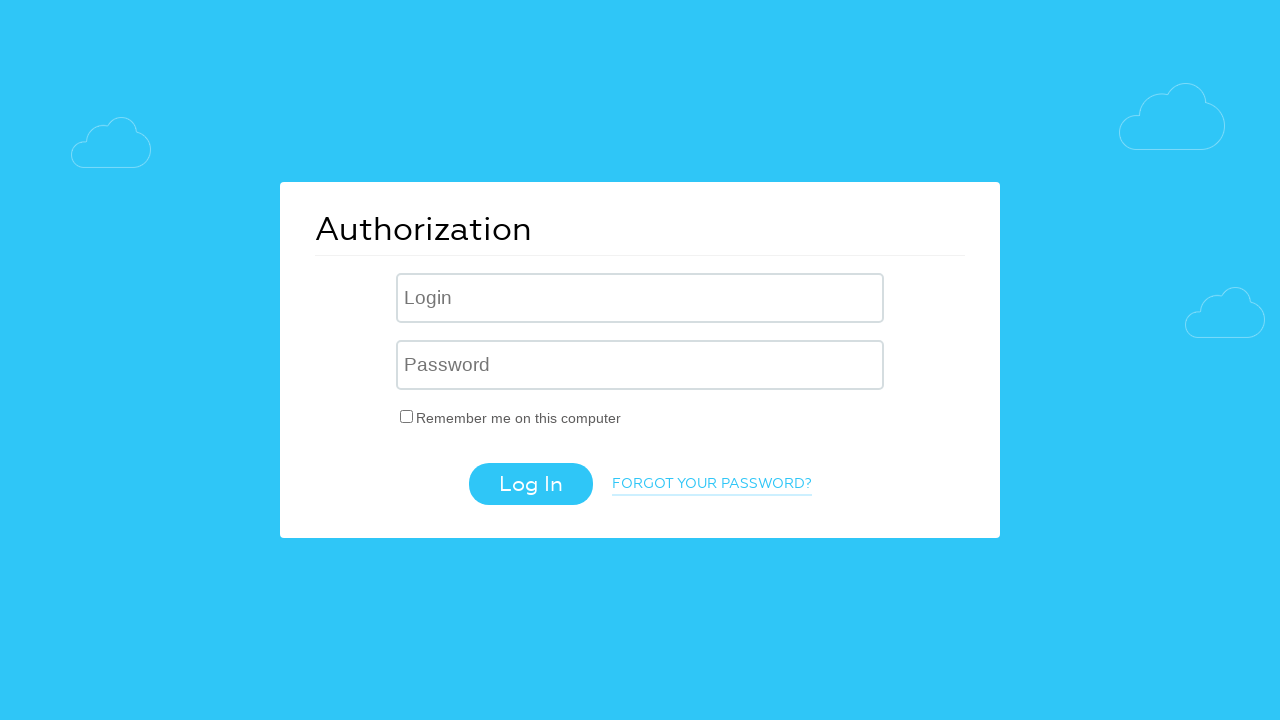

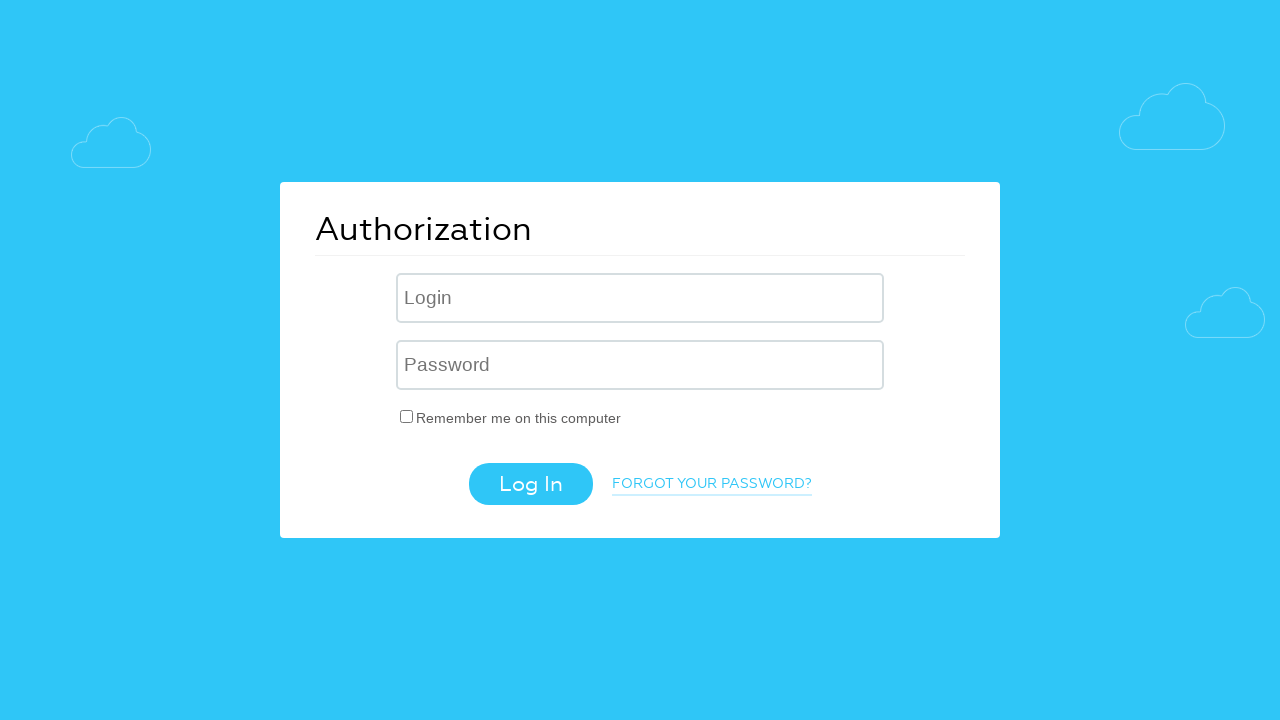